Tests table data by extracting names from a table, verifying their order, and finding specific amount values

Starting URL: https://rahulshettyacademy.com/AutomationPractice/

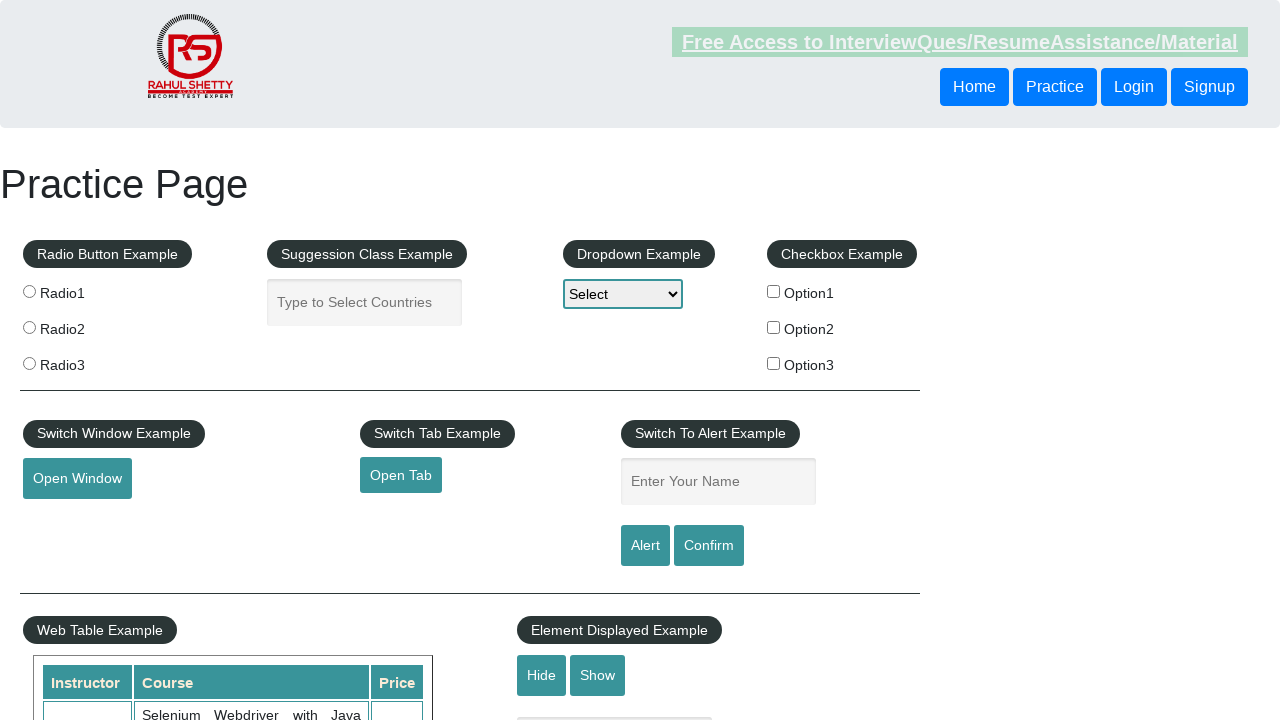

Waited for table with class 'tableFixHead' to be present
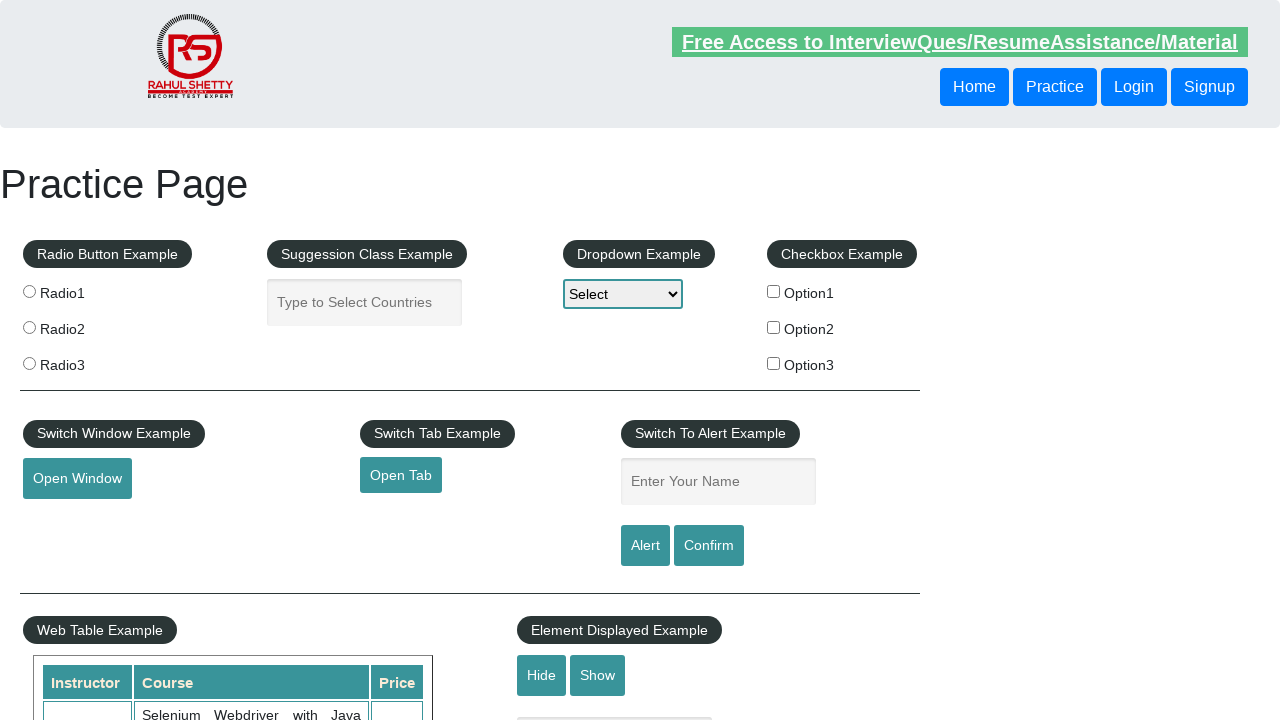

Located all name elements from first column of table
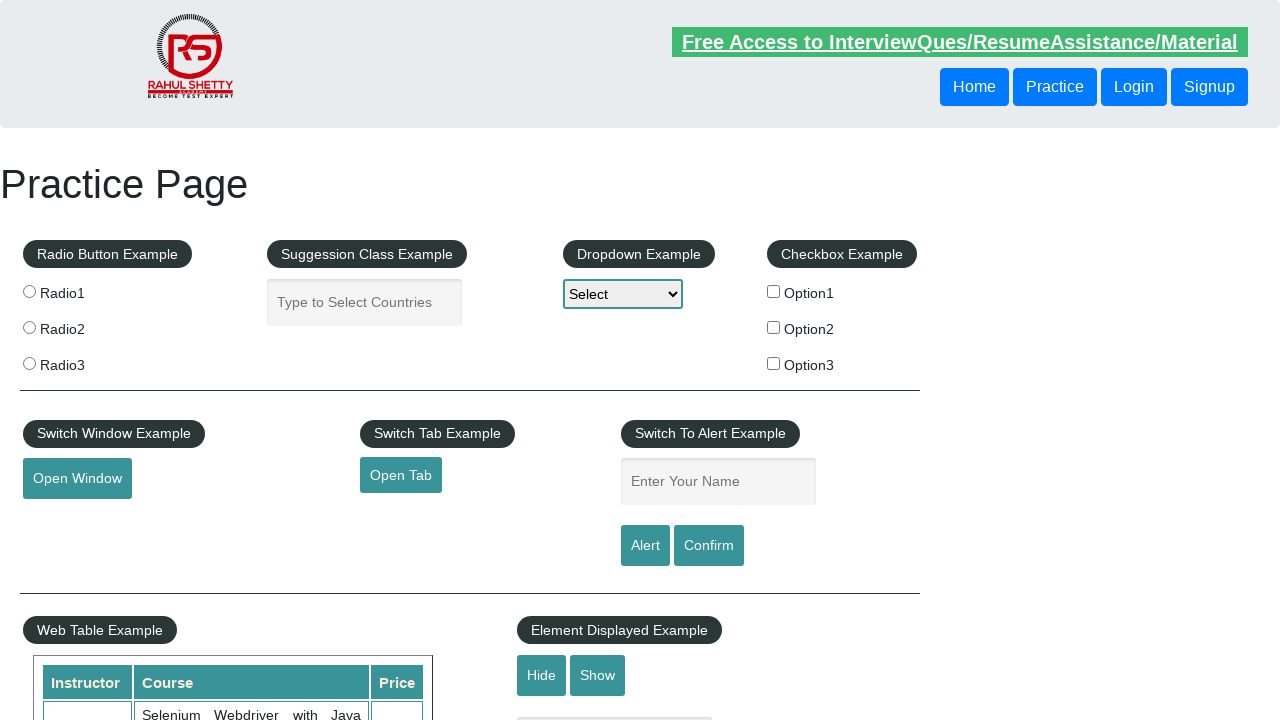

Extracted original names from table: ['Alex', 'Ben', 'Dwayne', 'Ivory', 'Jack', 'Joe', 'Raymond', 'Ronaldo', 'Smith']
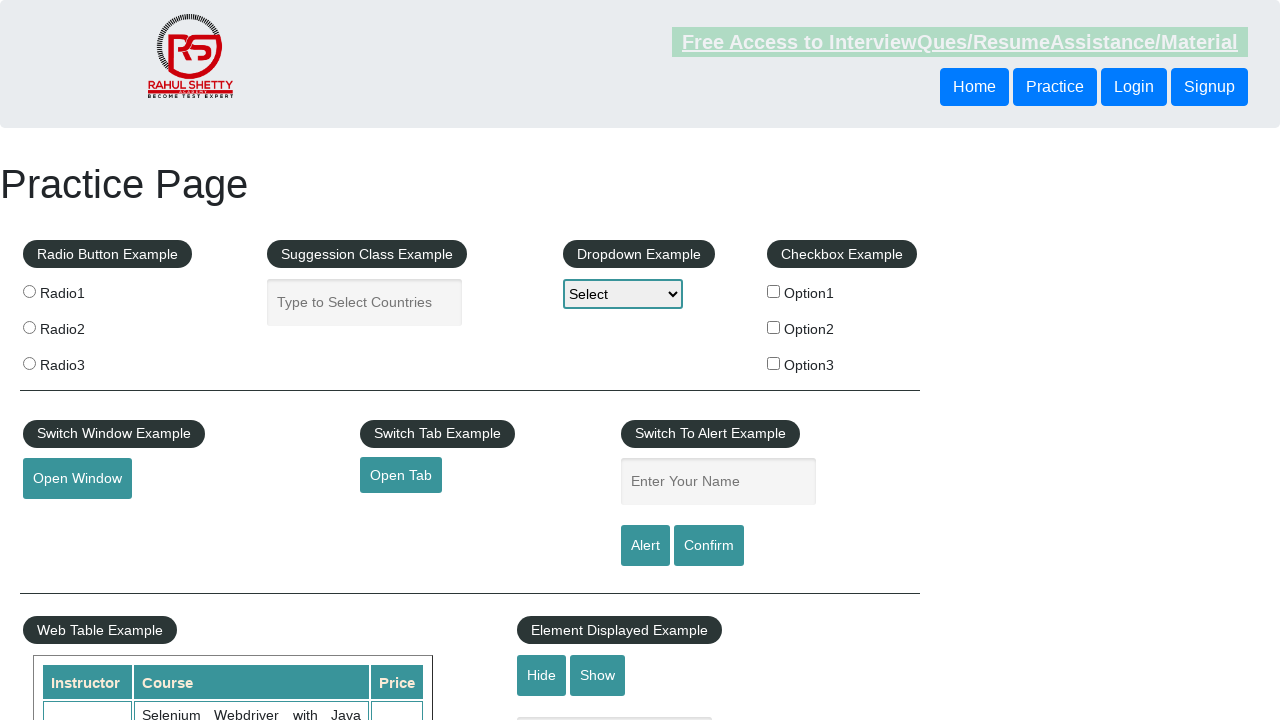

Created sorted version of names: ['Alex', 'Ben', 'Dwayne', 'Ivory', 'Jack', 'Joe', 'Raymond', 'Ronaldo', 'Smith']
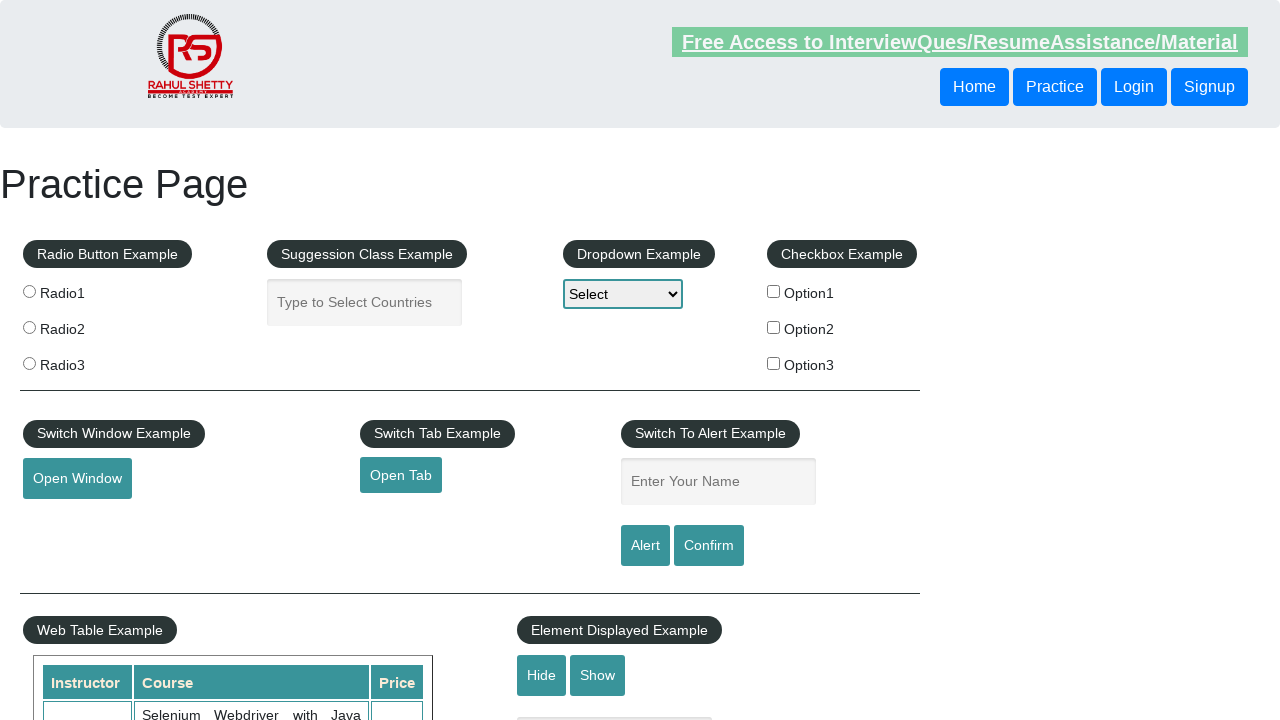

Printed actual and expected name lists for comparison
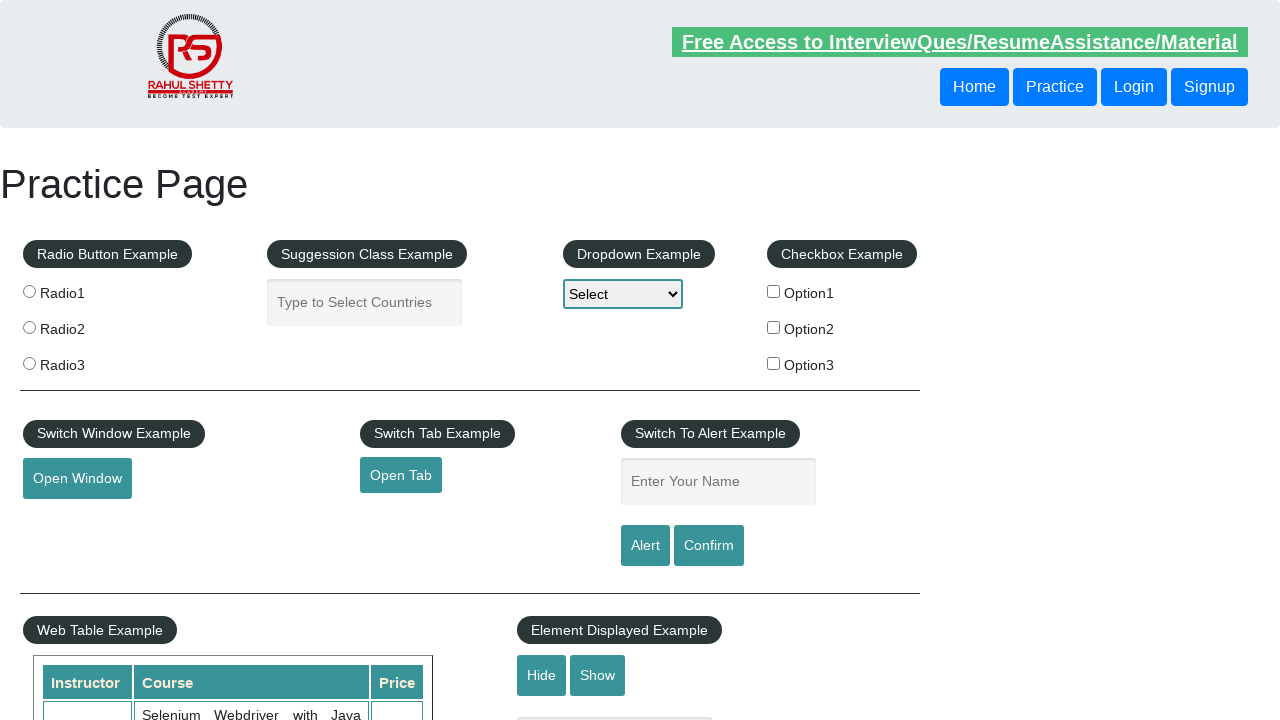

Verified that table names are in sorted order
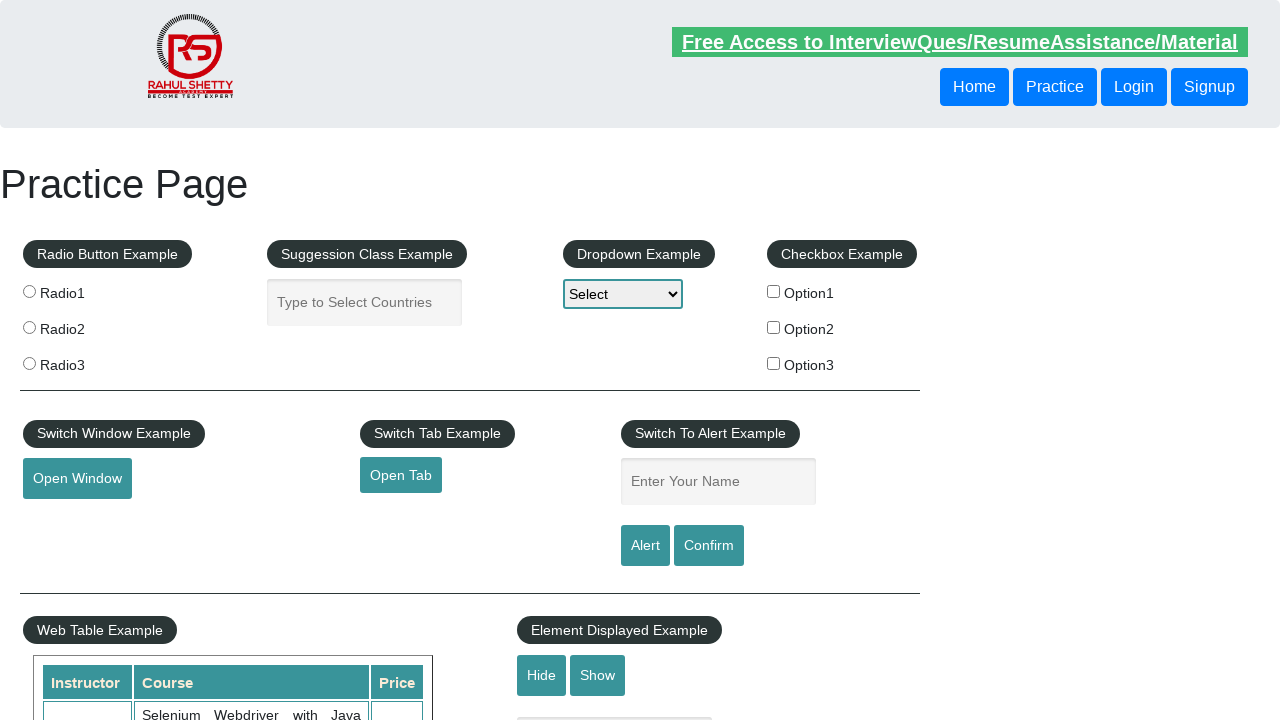

Filtered table rows to find entries containing 'Ivory'
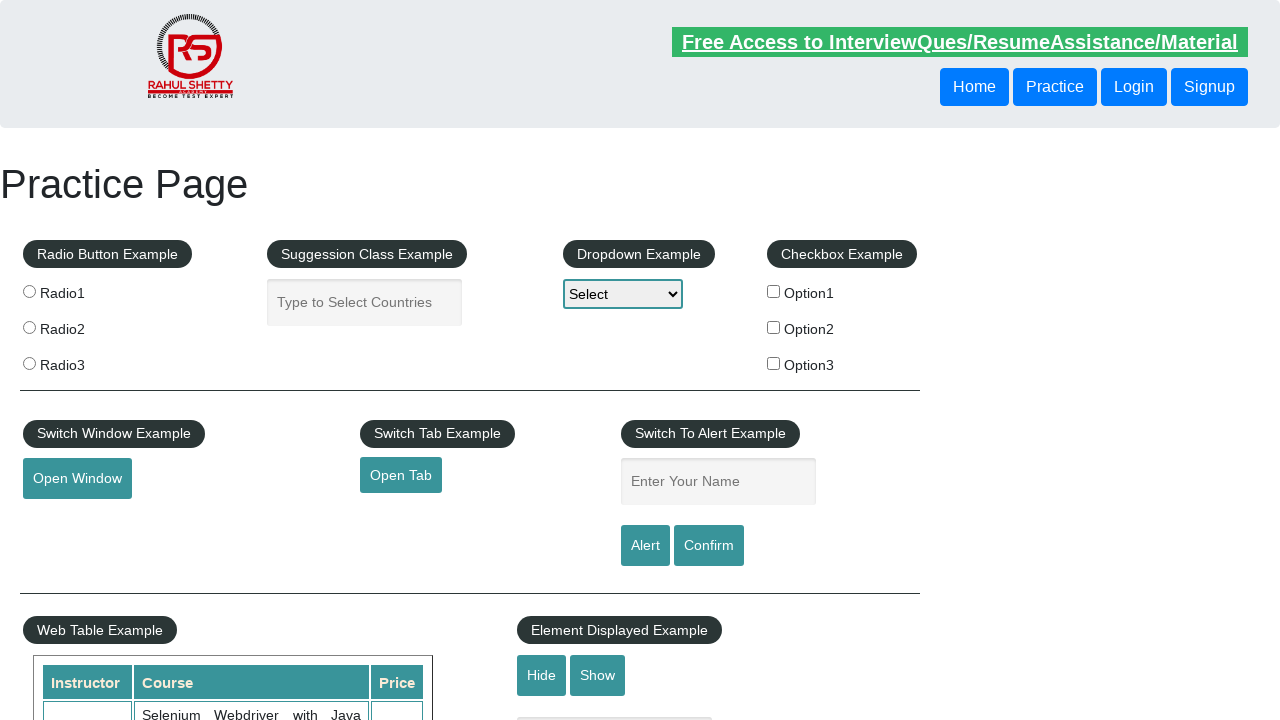

Found one or more rows containing 'Ivory'
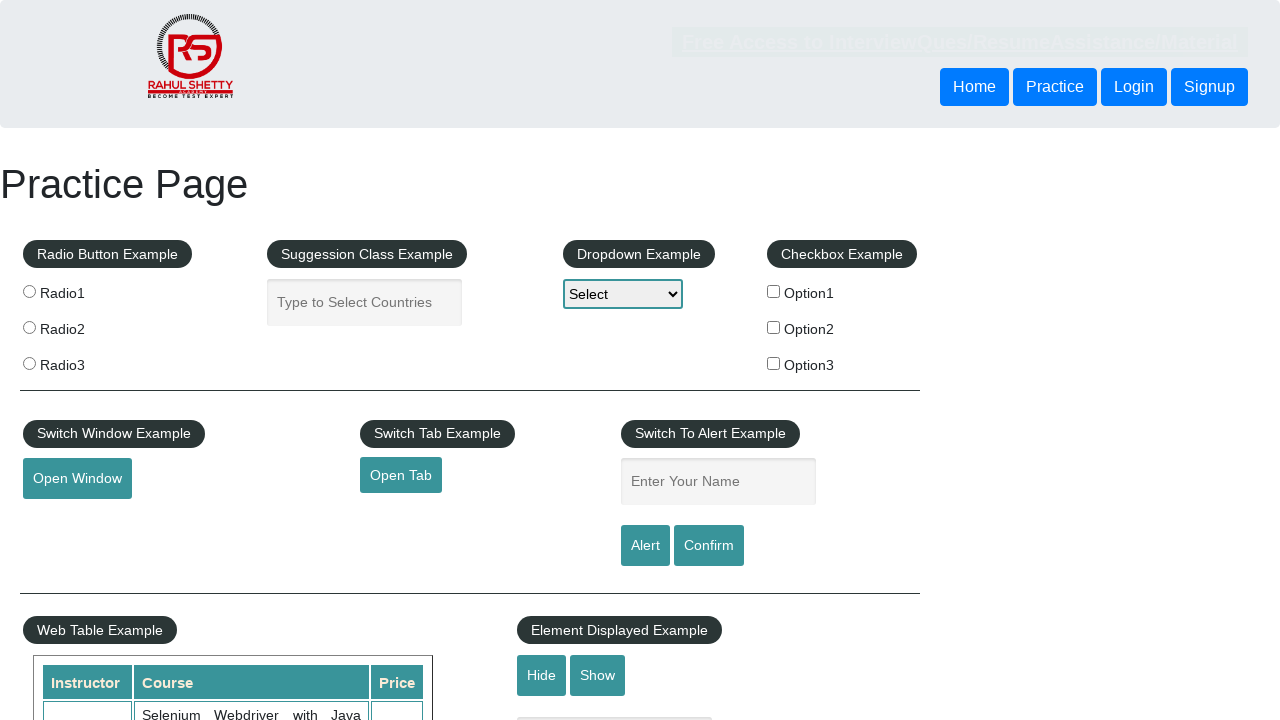

Located amount element from 4th column of Ivory row
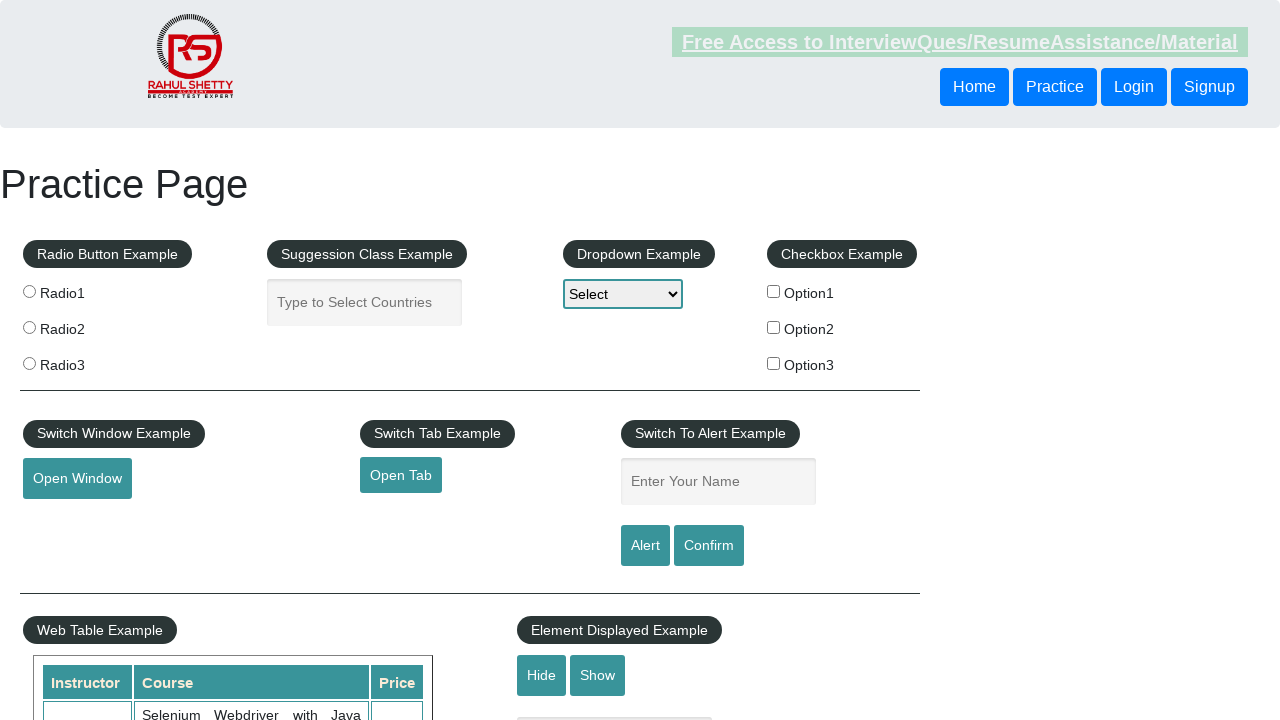

Extracted amount value for Ivory row: 18
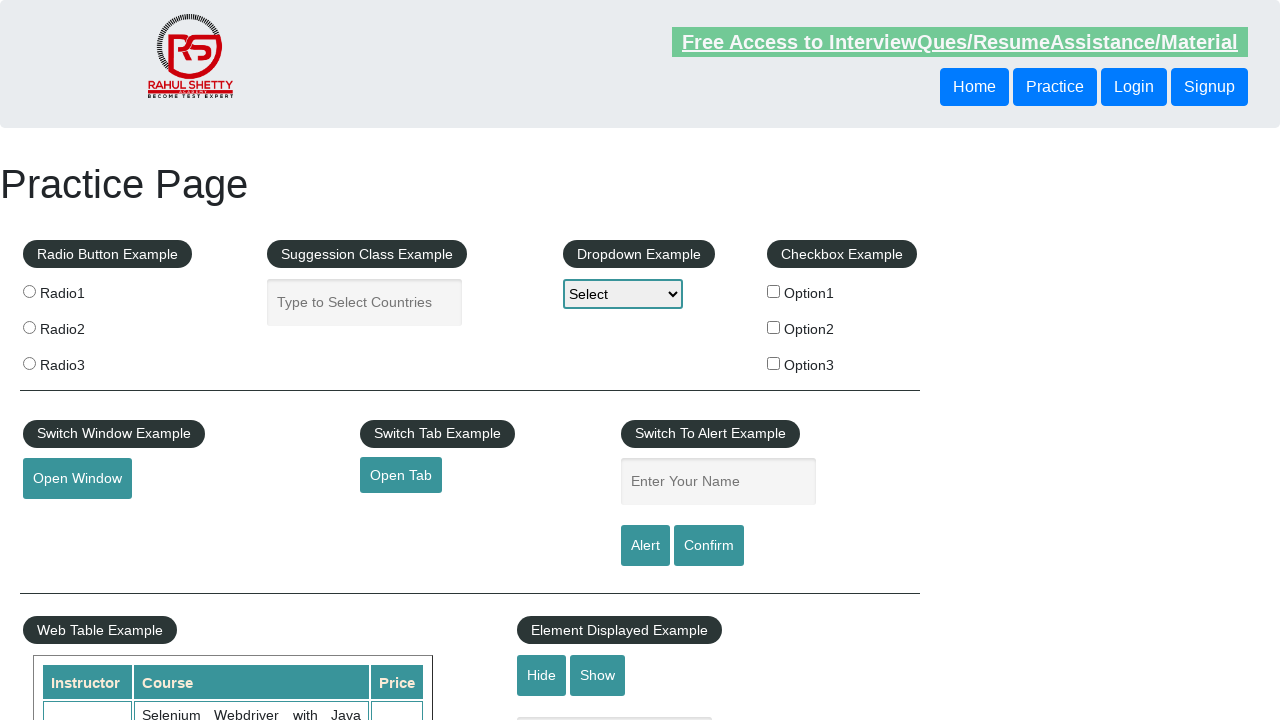

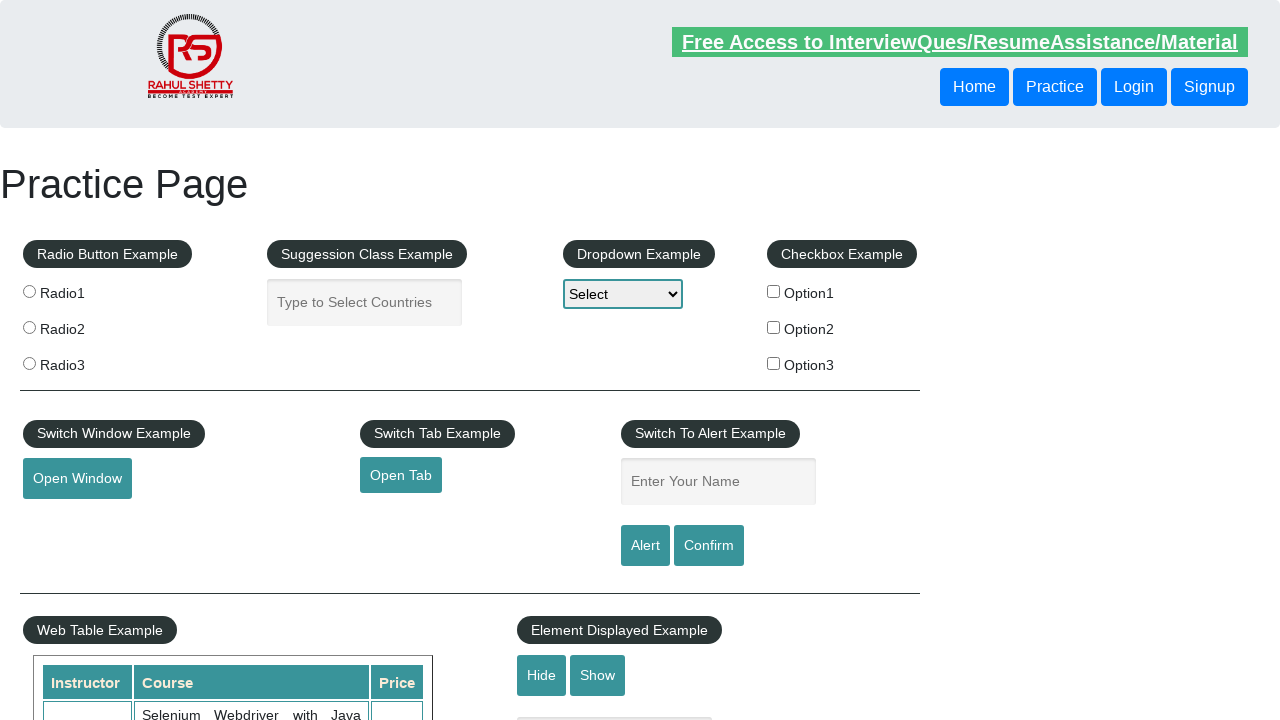